Verifies that the homepage title is "Tienda Coopeguanacaste"

Starting URL: https://tienda.coopeguanacaste.com/

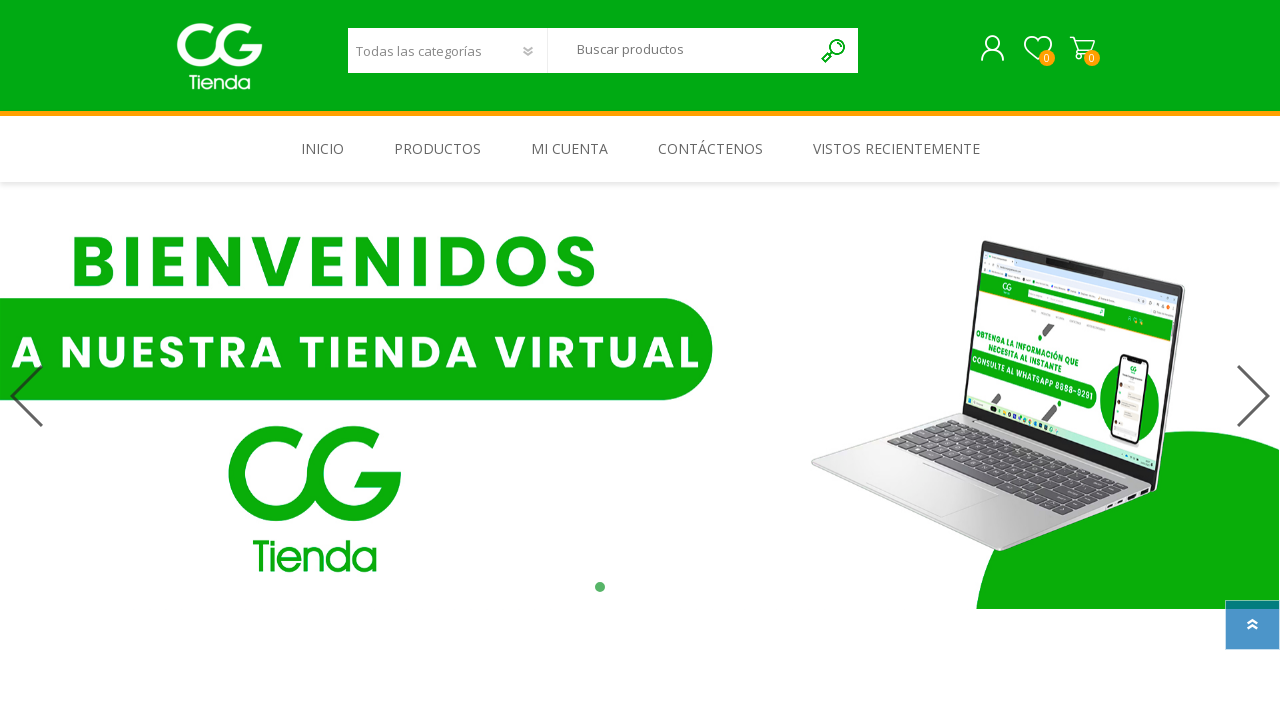

Waited for page to reach domcontentloaded state
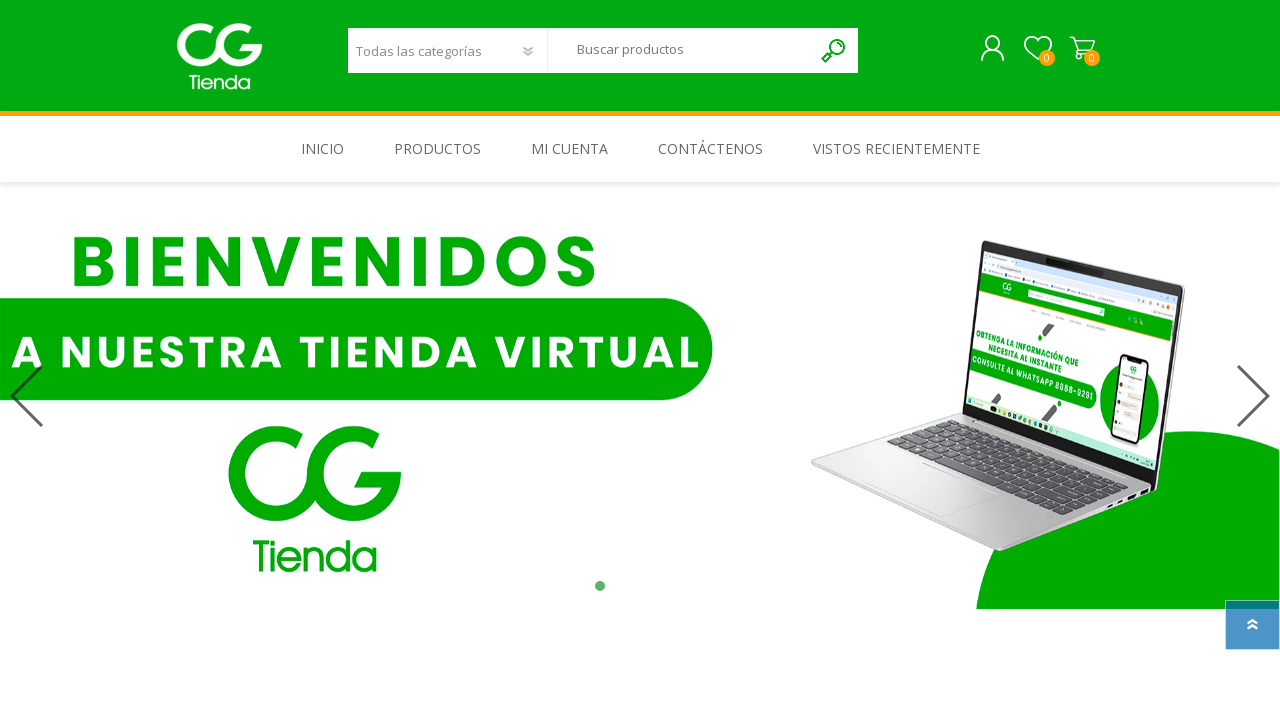

Verified homepage title is 'Tienda Coopeguanacaste'
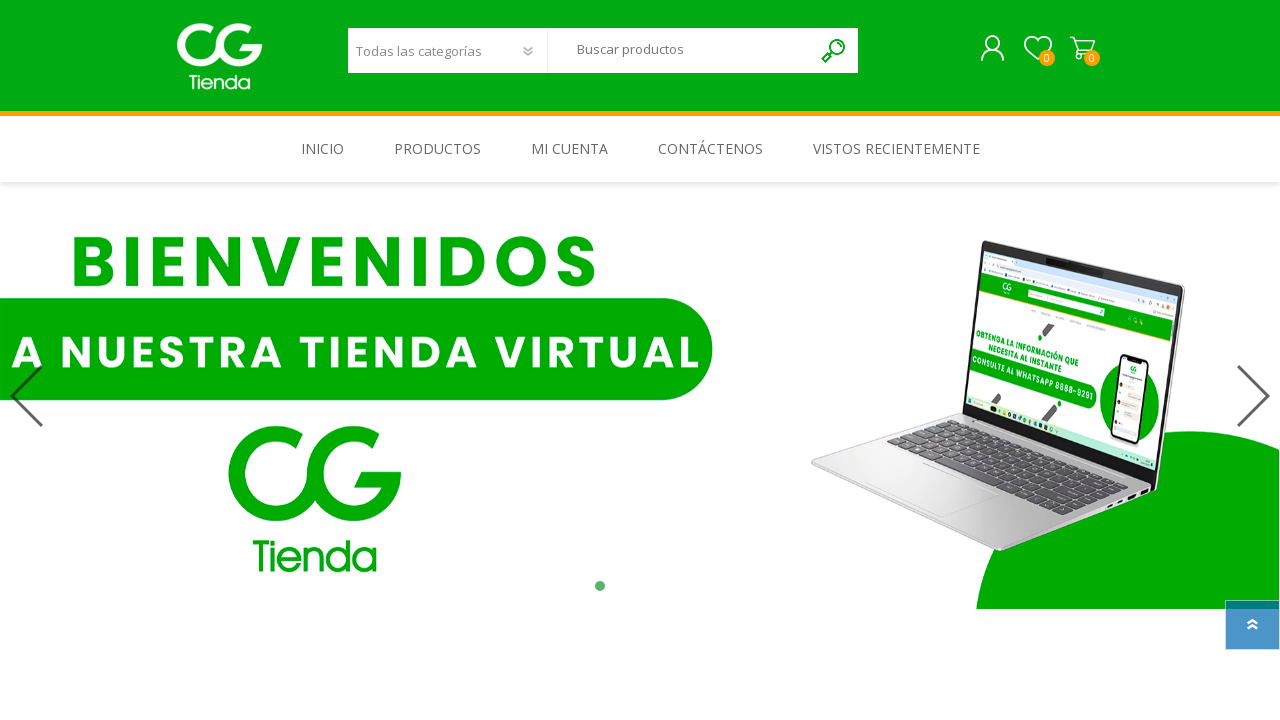

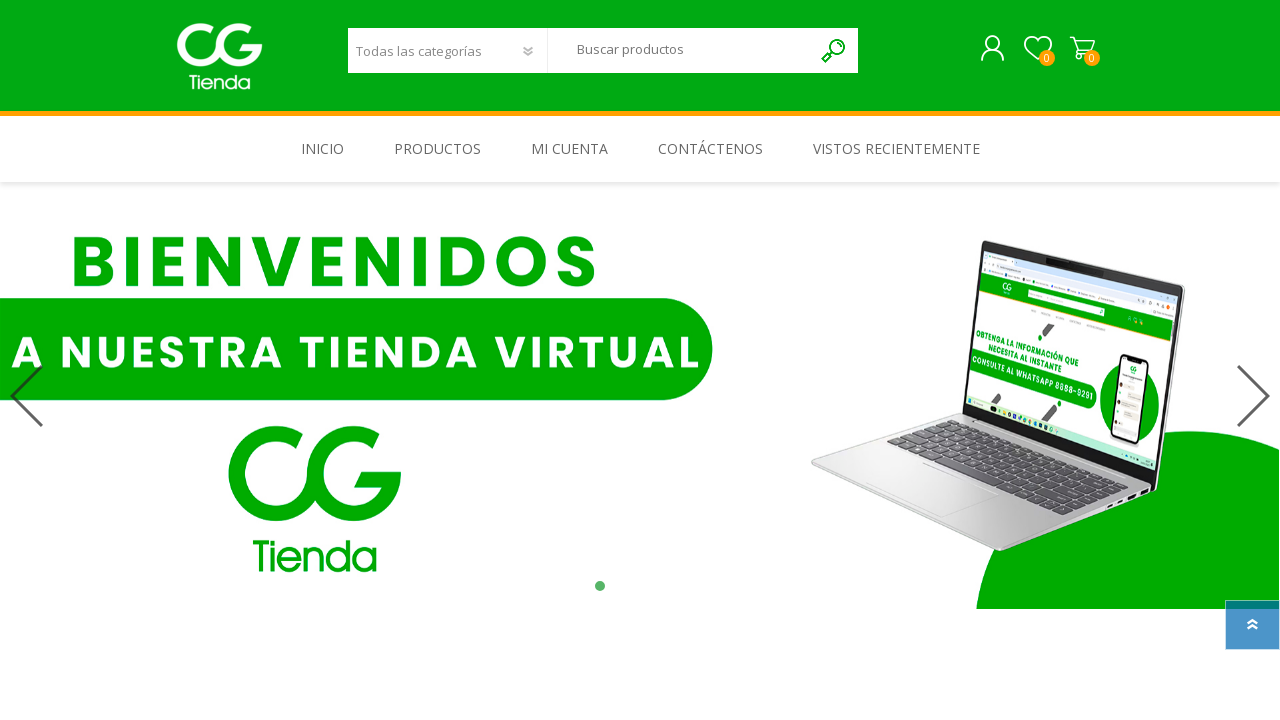